Tests various select menu interactions including a standard dropdown selection, a multi-select cars dropdown, and a React multi-select input where multiple color options are typed and selected.

Starting URL: https://demoqa.com/select-menu

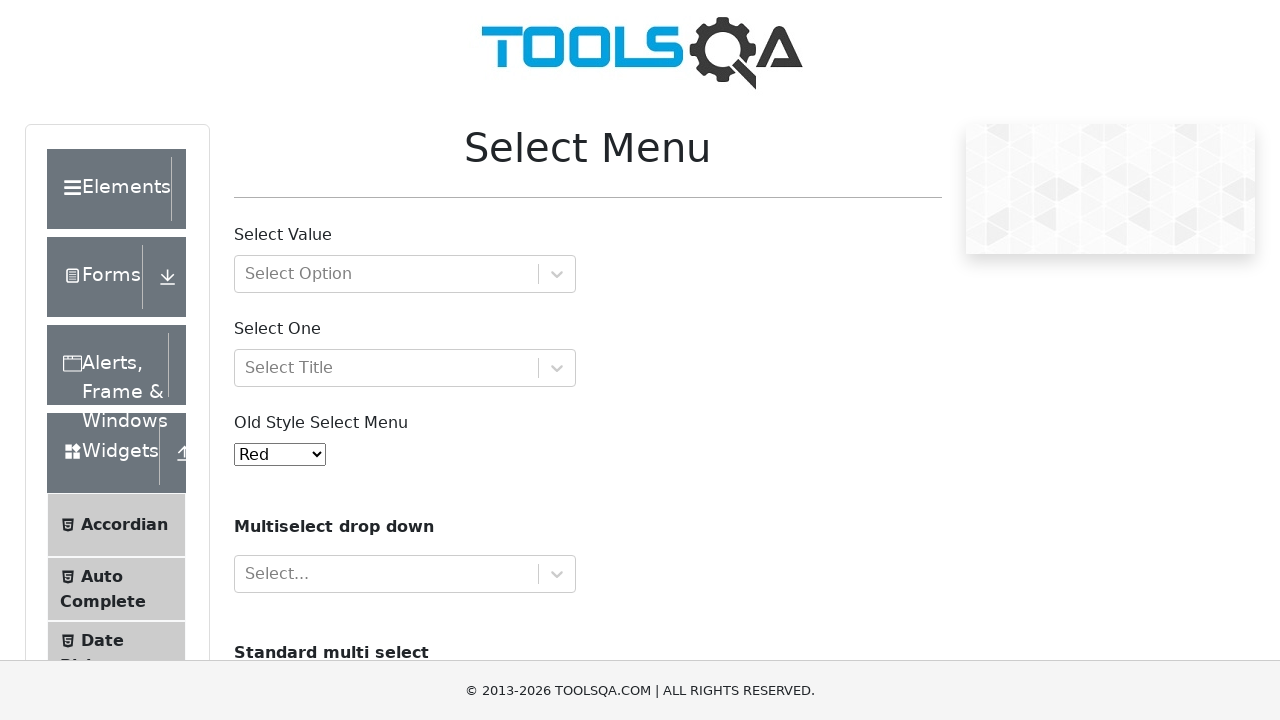

Selected 'red' from the old style select dropdown on select#oldSelectMenu
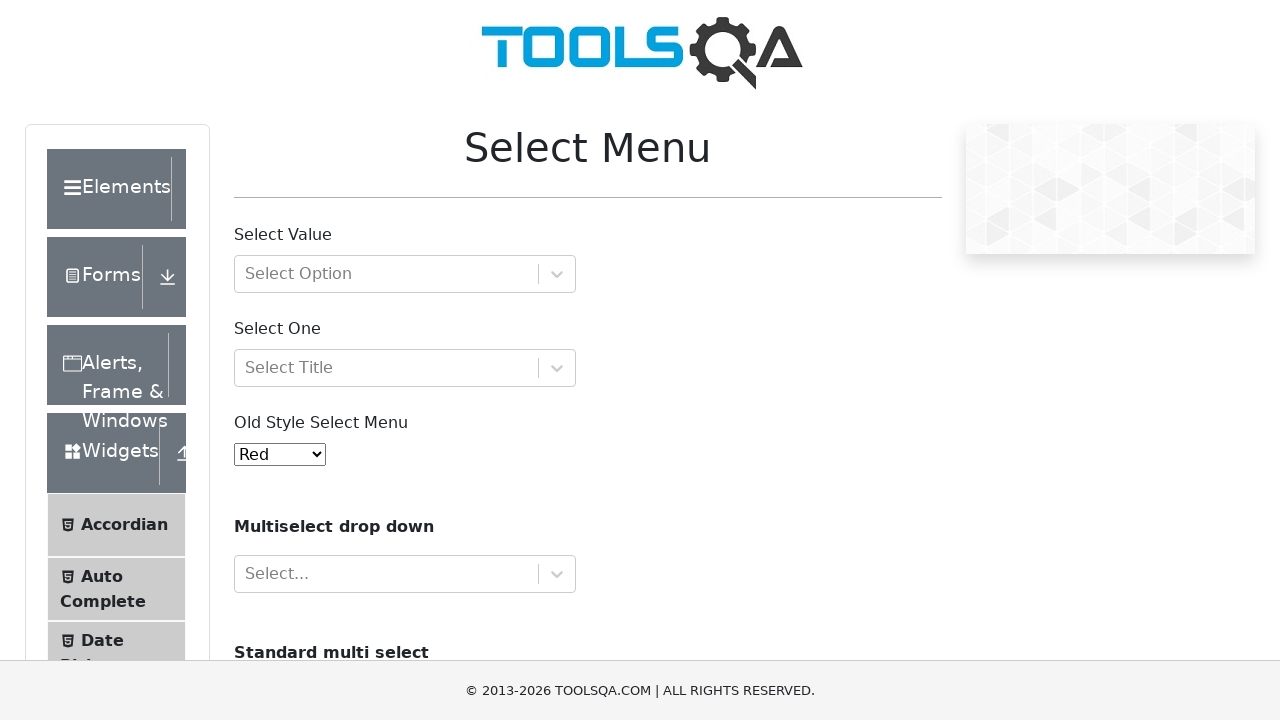

Selected 'saab' from the cars multi-select dropdown on select#cars
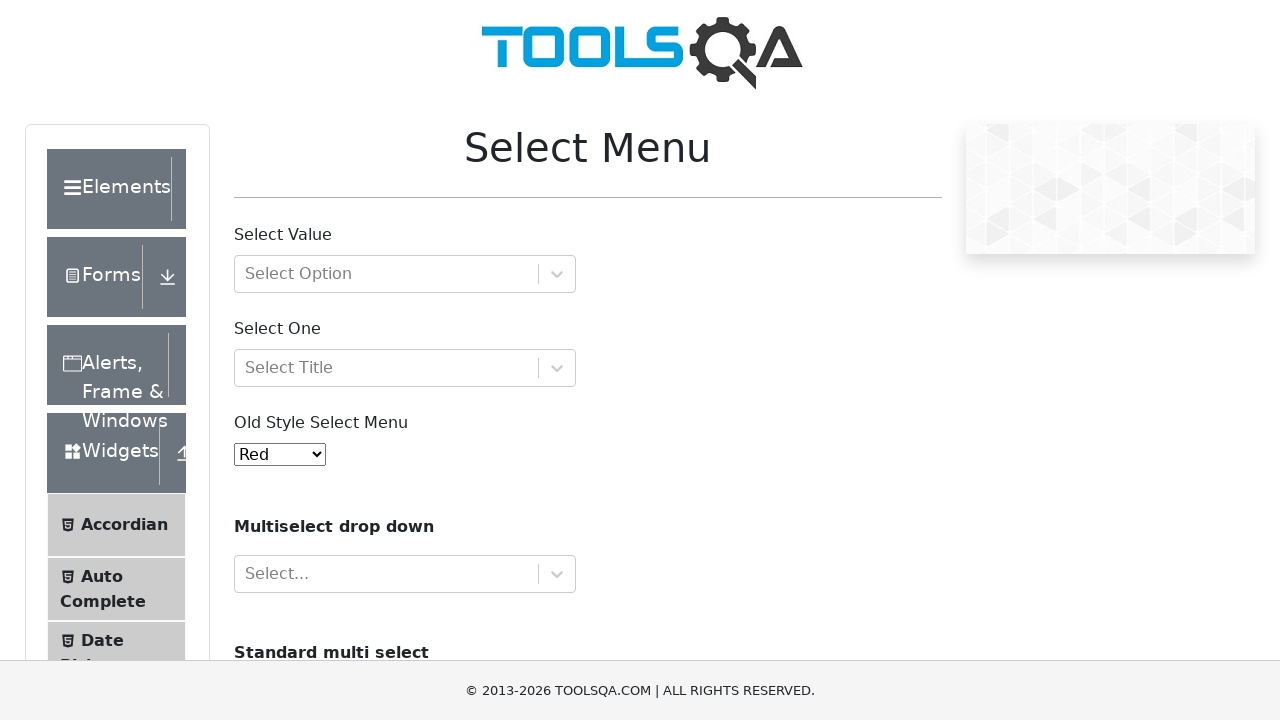

Filled React multi-select input with 'Green' on input#react-select-4-input
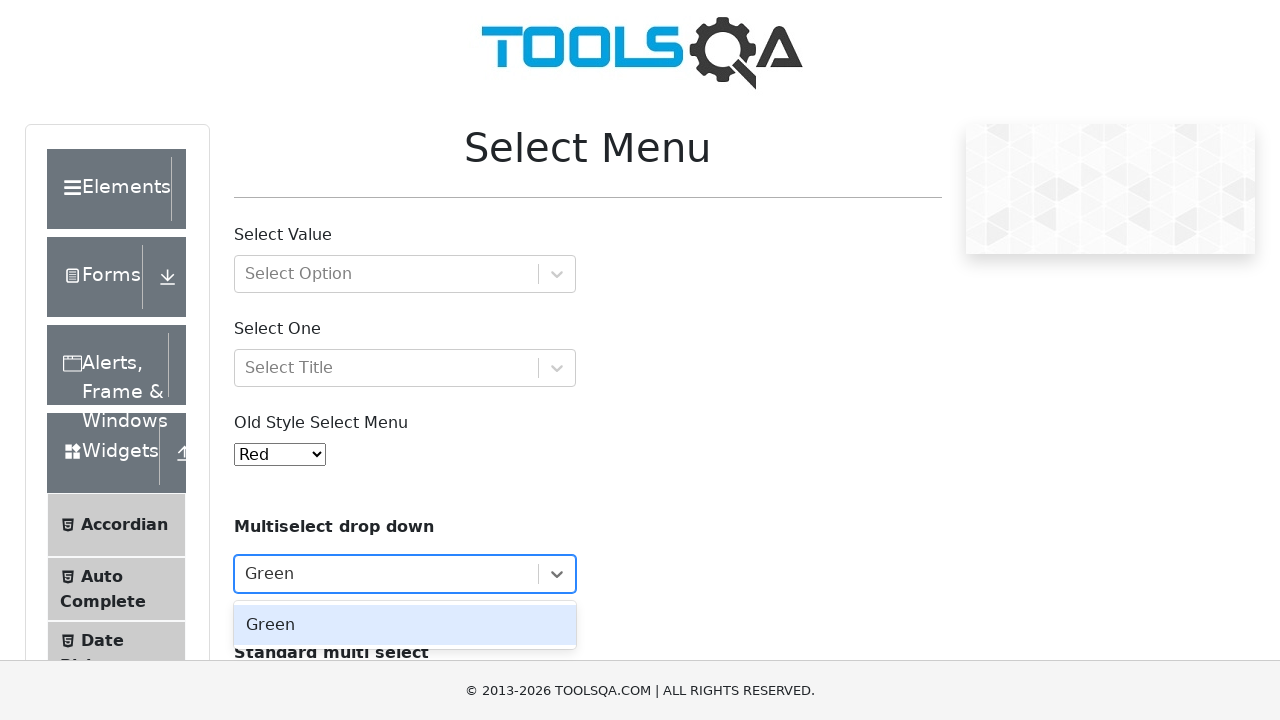

Pressed Enter to select 'Green' option on input#react-select-4-input
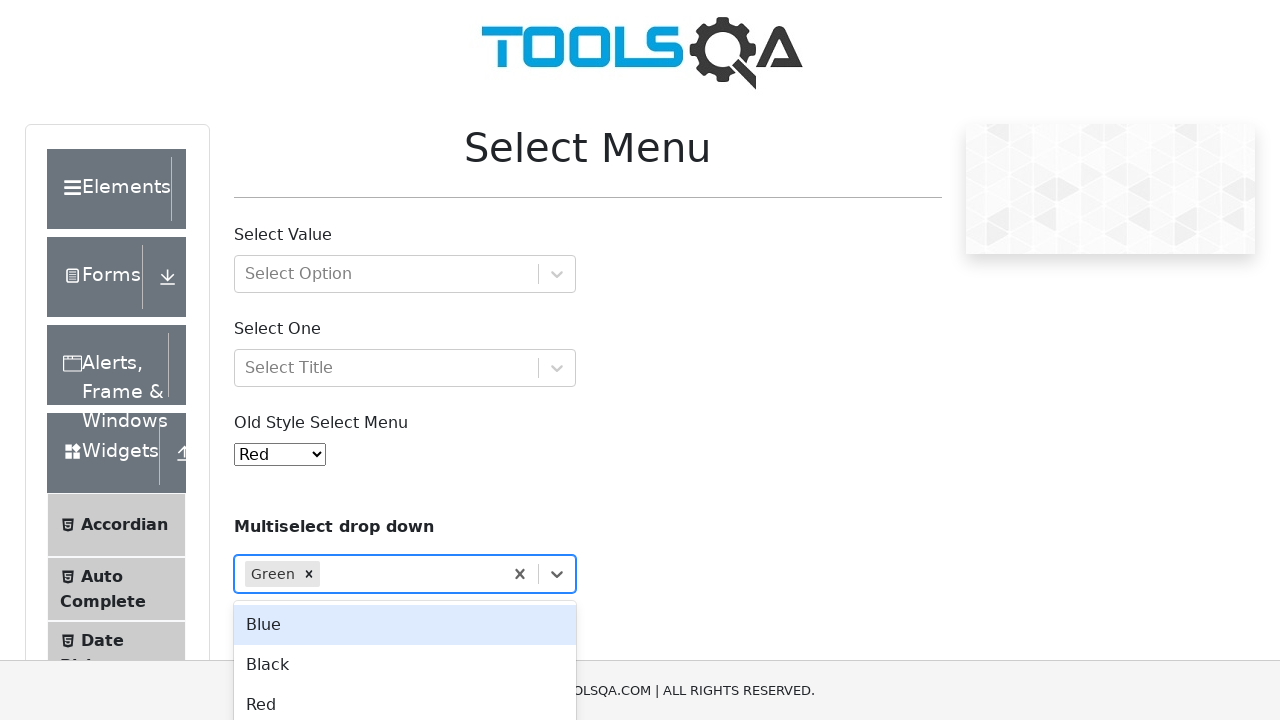

Filled React multi-select input with 'Blue' on input#react-select-4-input
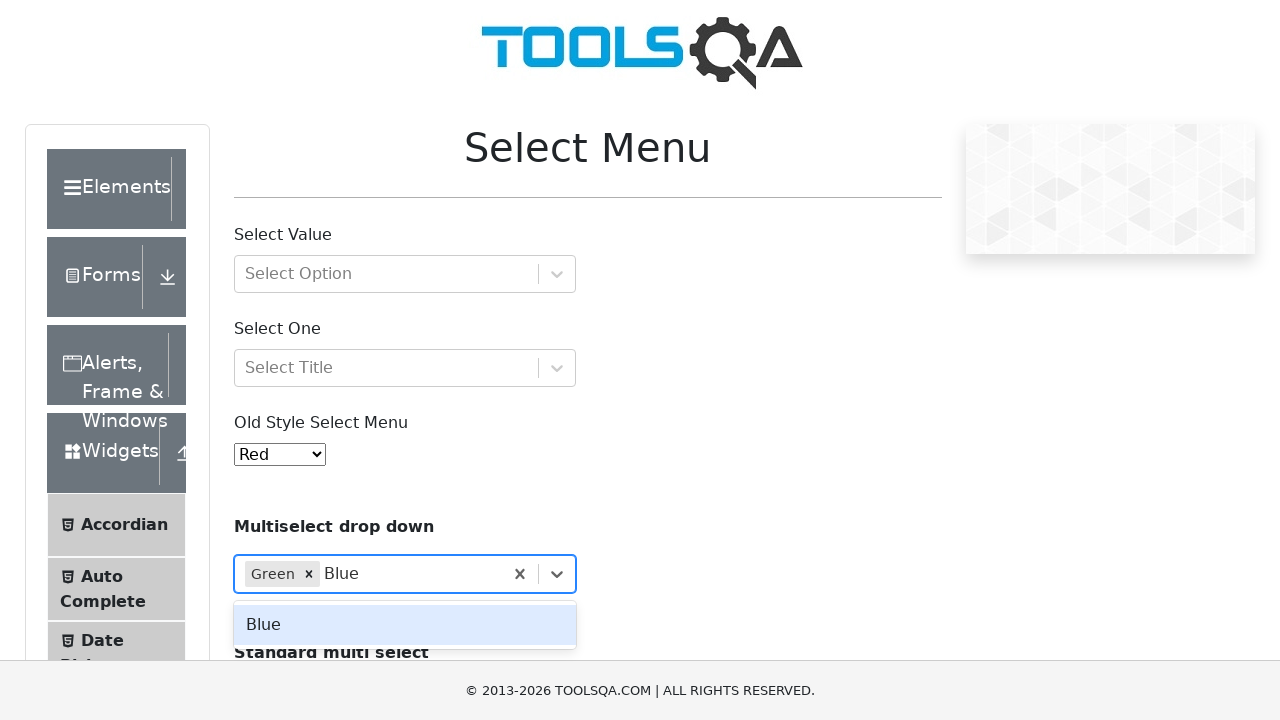

Pressed Enter to select 'Blue' option on input#react-select-4-input
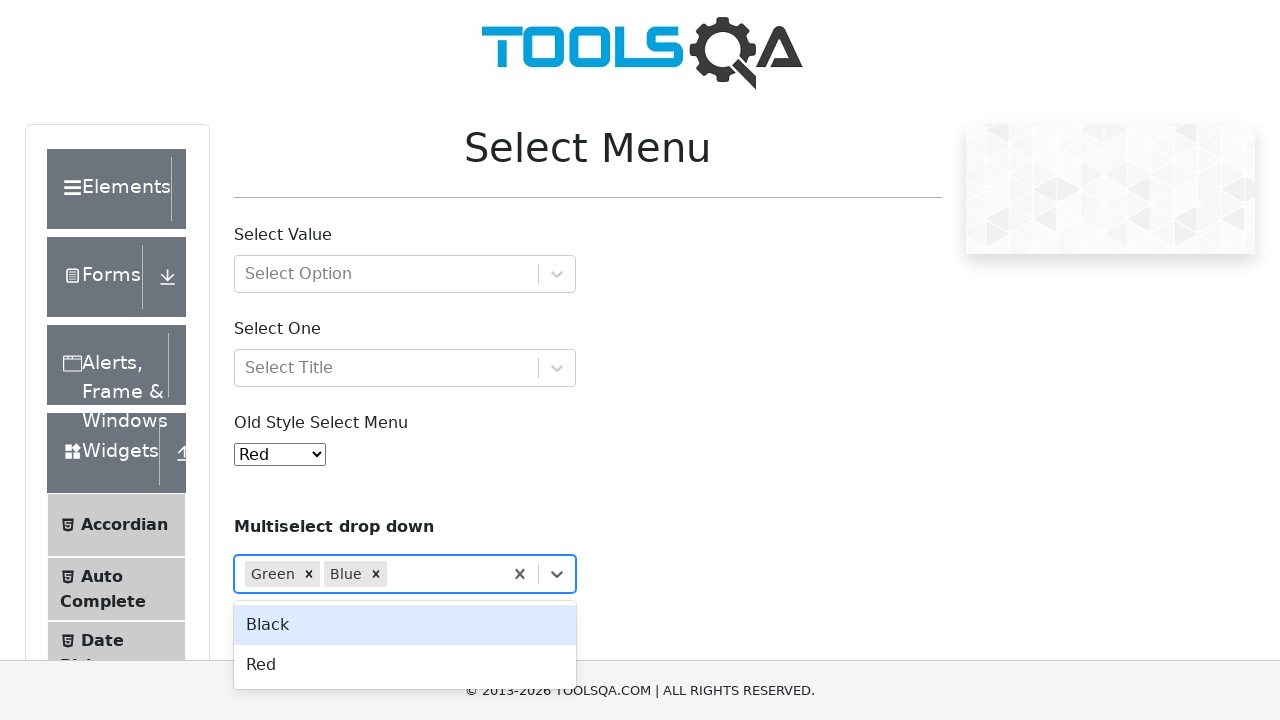

Filled React multi-select input with 'Black' on input#react-select-4-input
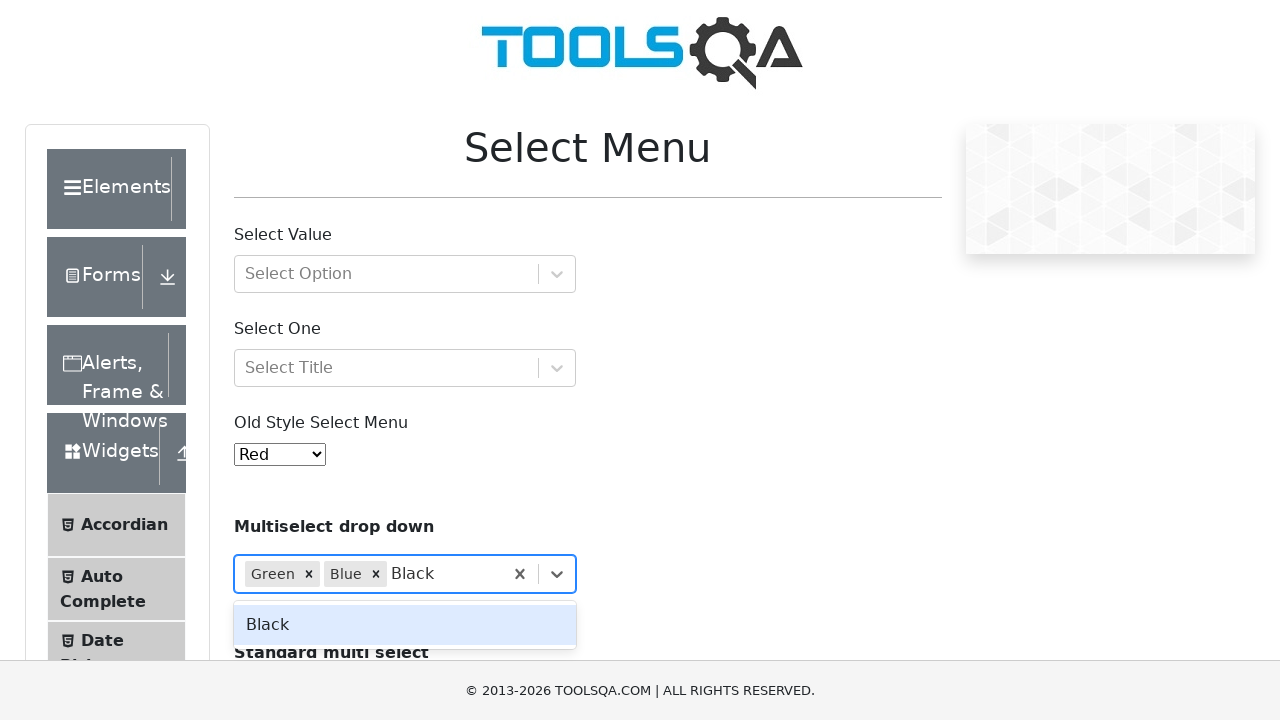

Pressed Enter to select 'Black' option on input#react-select-4-input
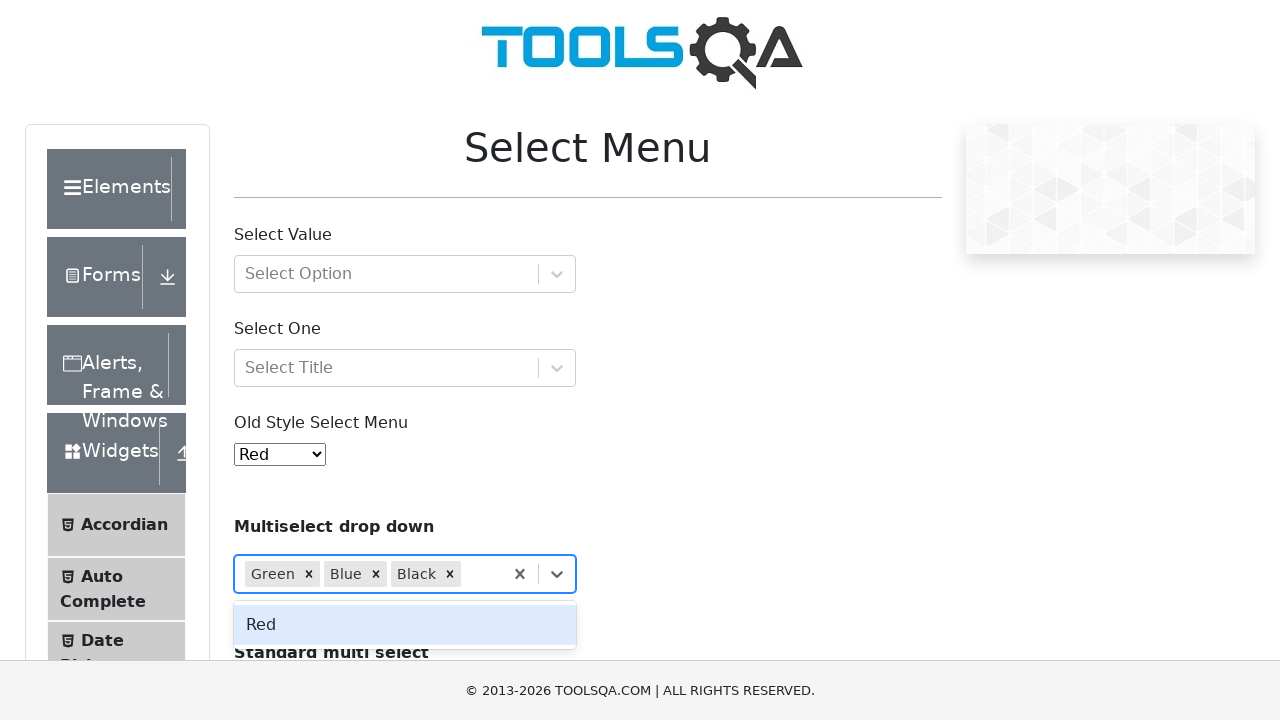

Filled React multi-select input with 'Red' on input#react-select-4-input
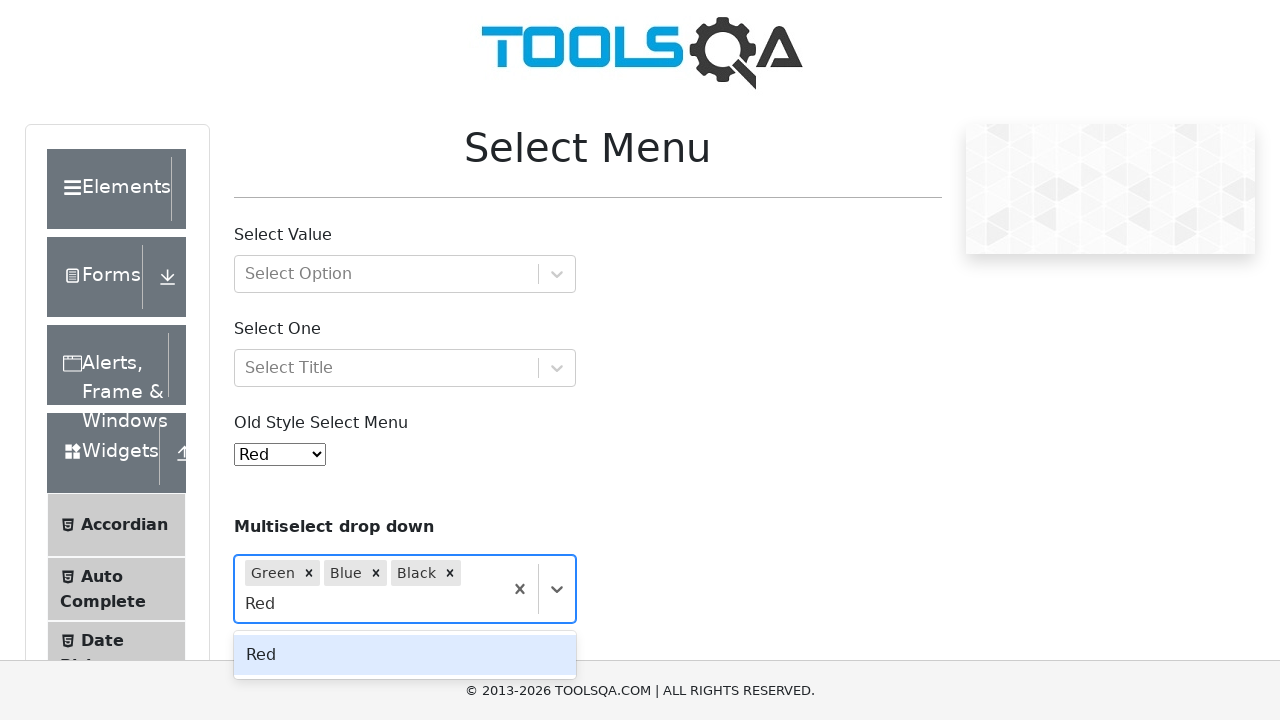

Pressed Enter to select 'Red' option on input#react-select-4-input
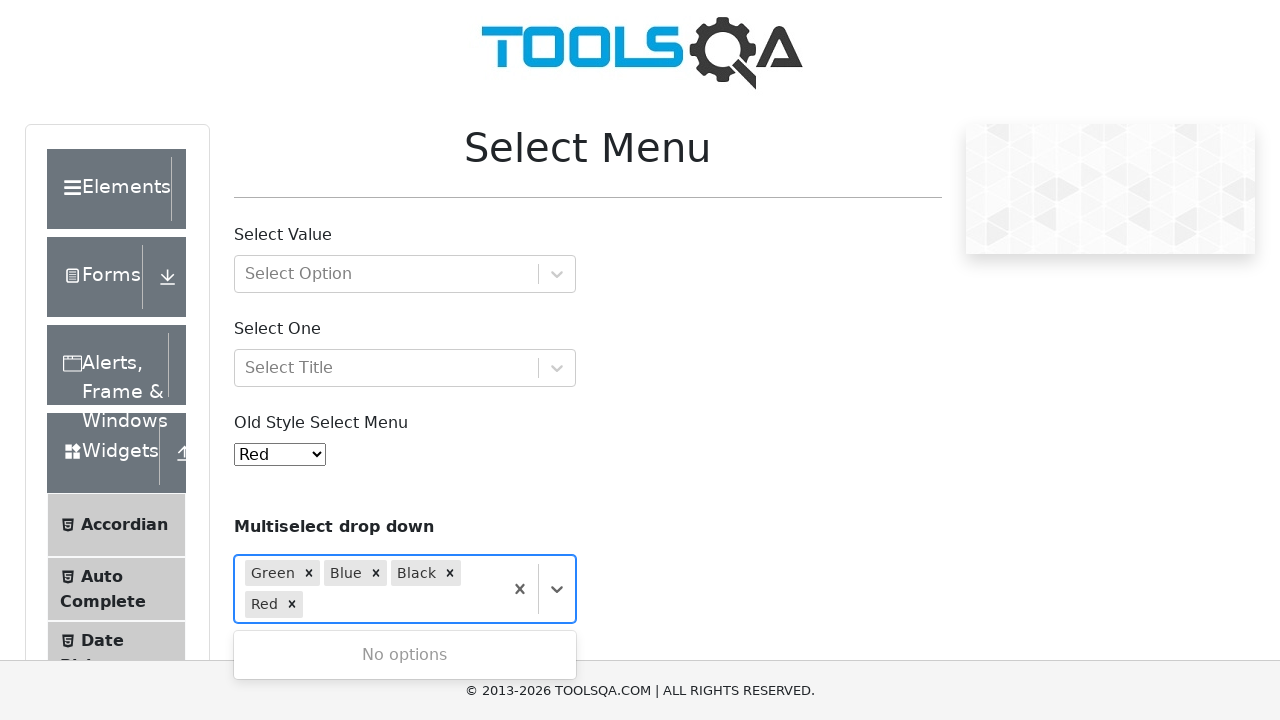

Pressed Backspace to remove the last selection on input#react-select-4-input
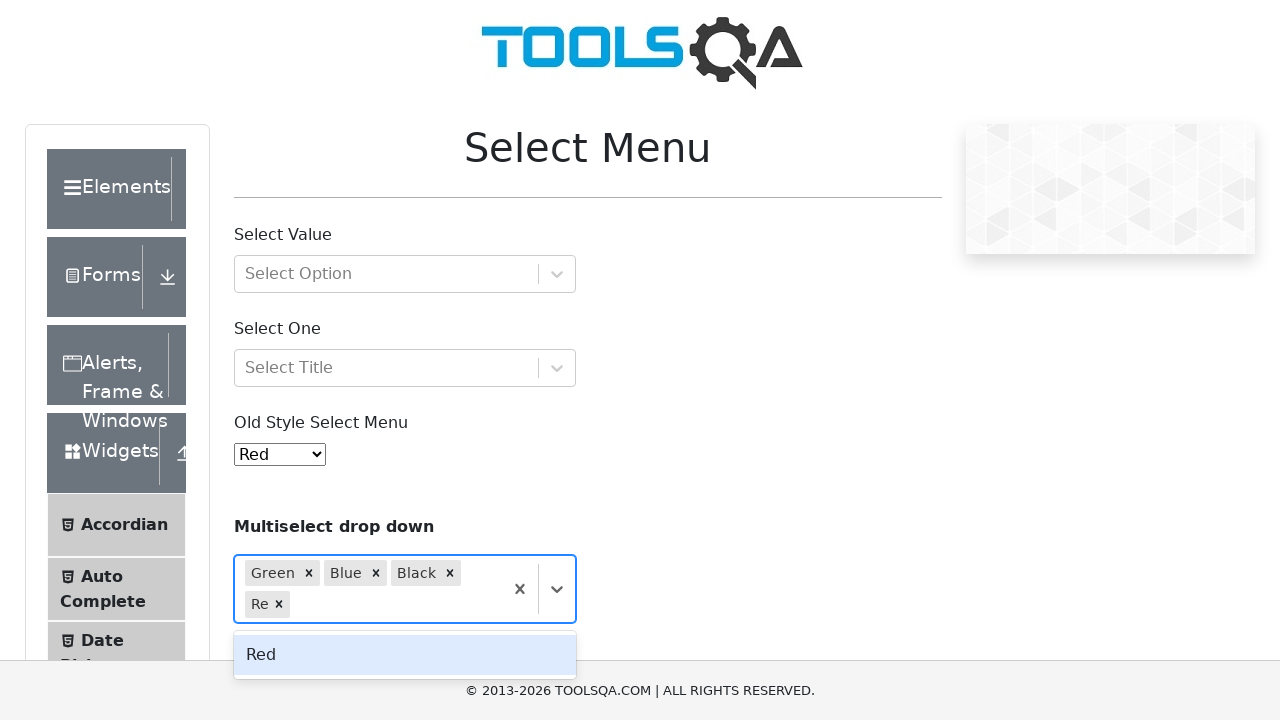

Pressed Escape to close the dropdown on input#react-select-4-input
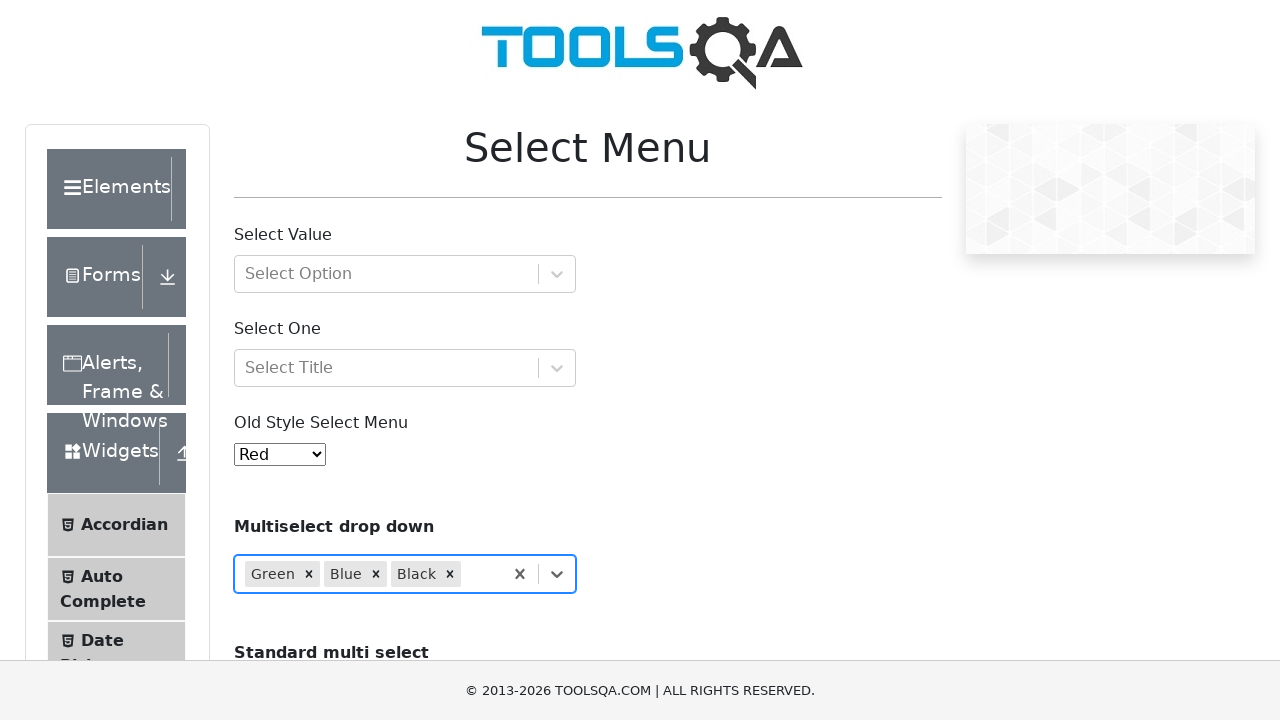

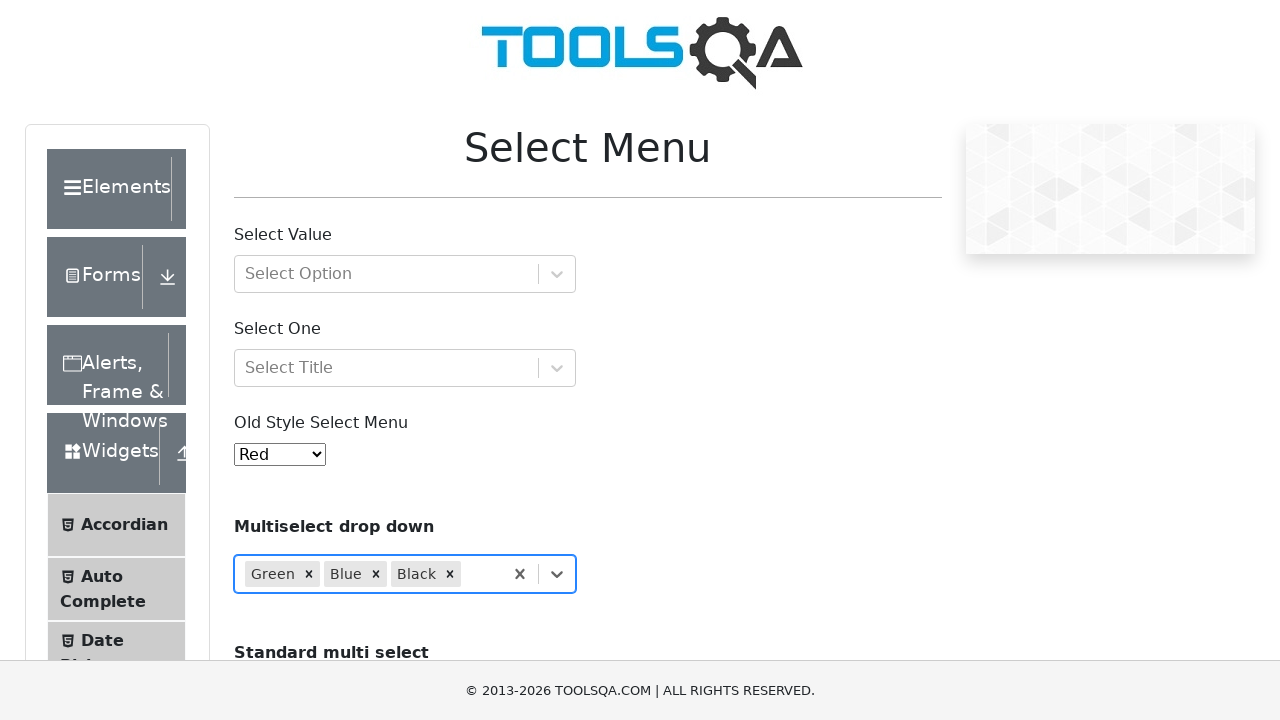